Tests a mortgage calculator by entering purchase price, down payment, clicking to show advanced options, and selecting a start month from a dropdown

Starting URL: https://www.mlcalc.com/

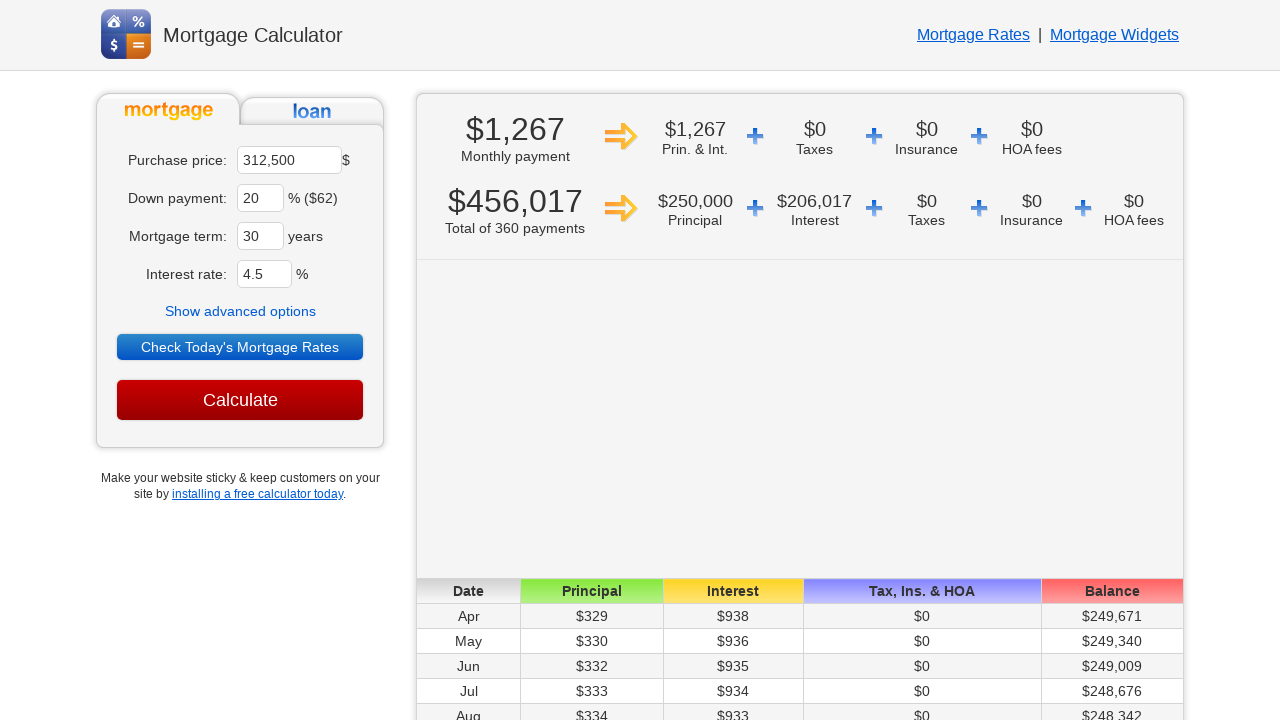

Cleared purchase price field on //*[@id='ma']
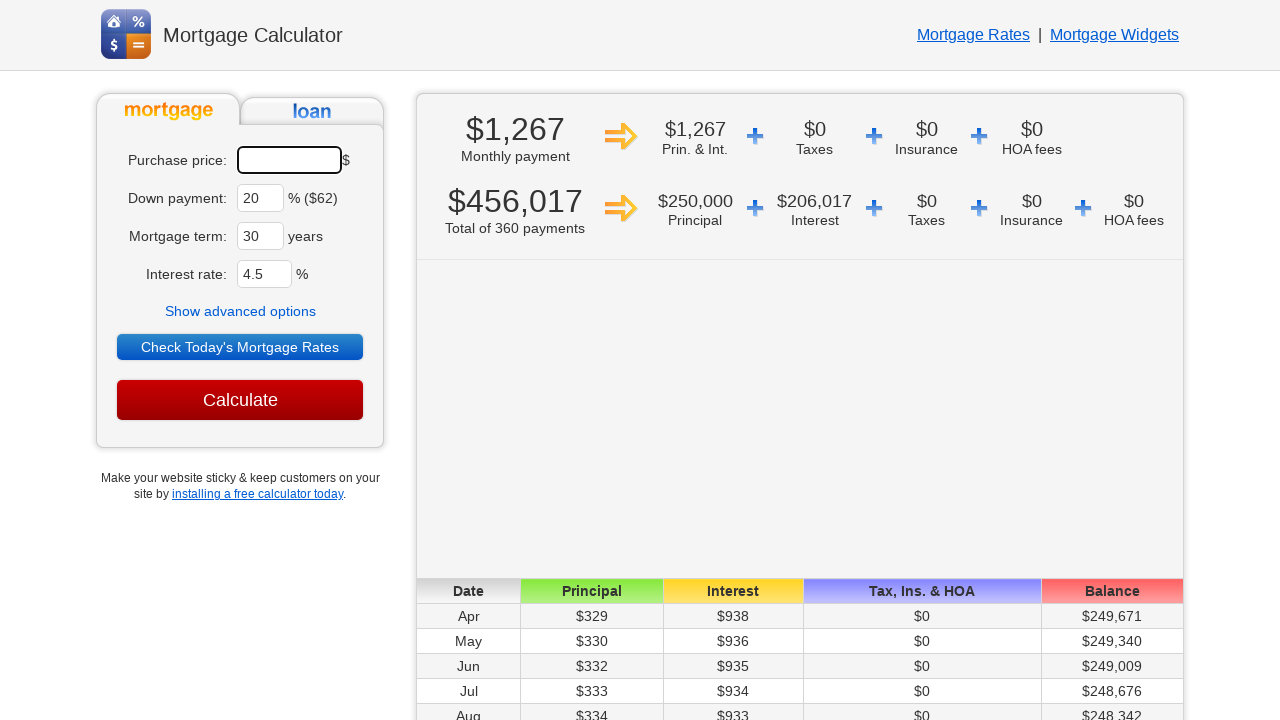

Entered purchase price of $350,000 on input#ma
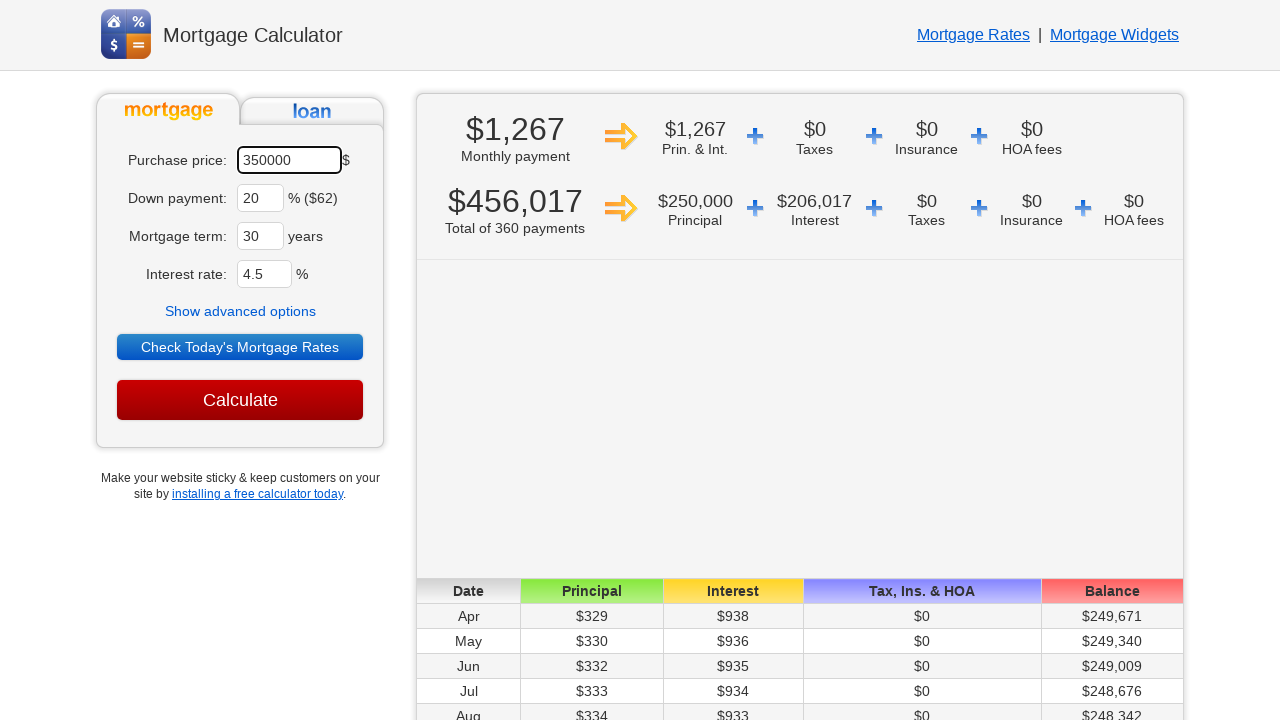

Cleared down payment field on input#dp
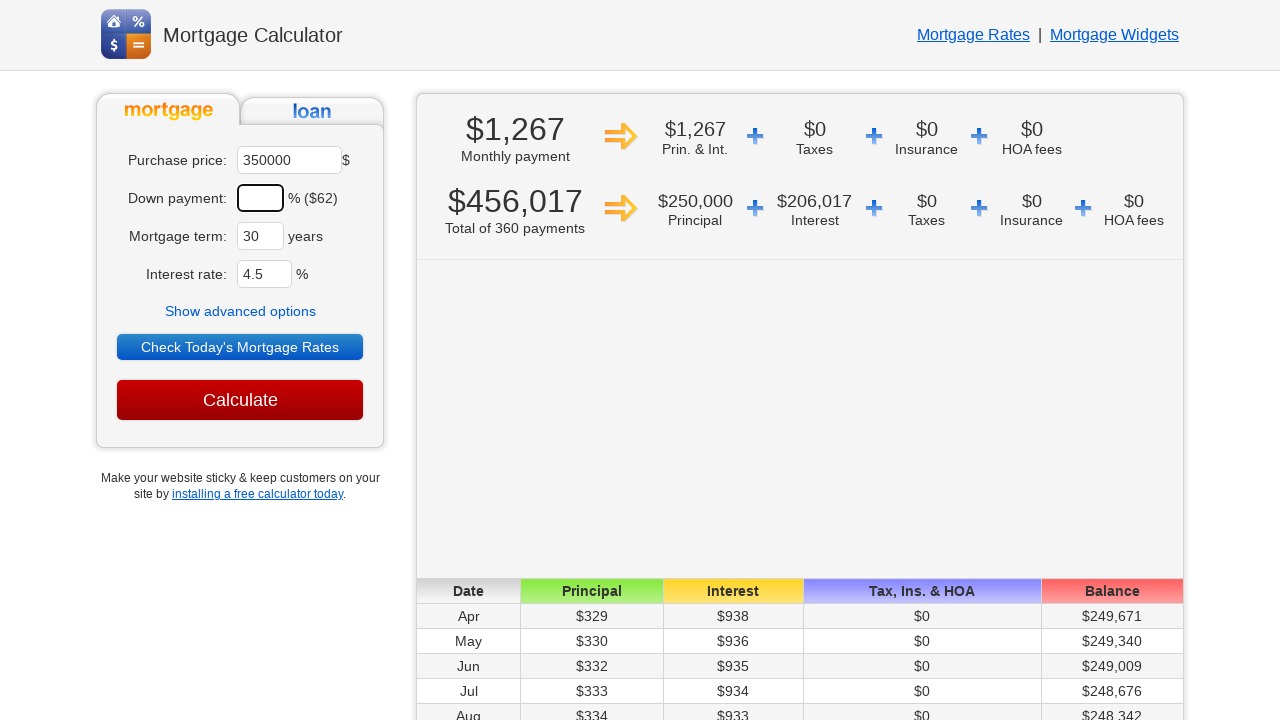

Entered down payment of 10% on input#dp
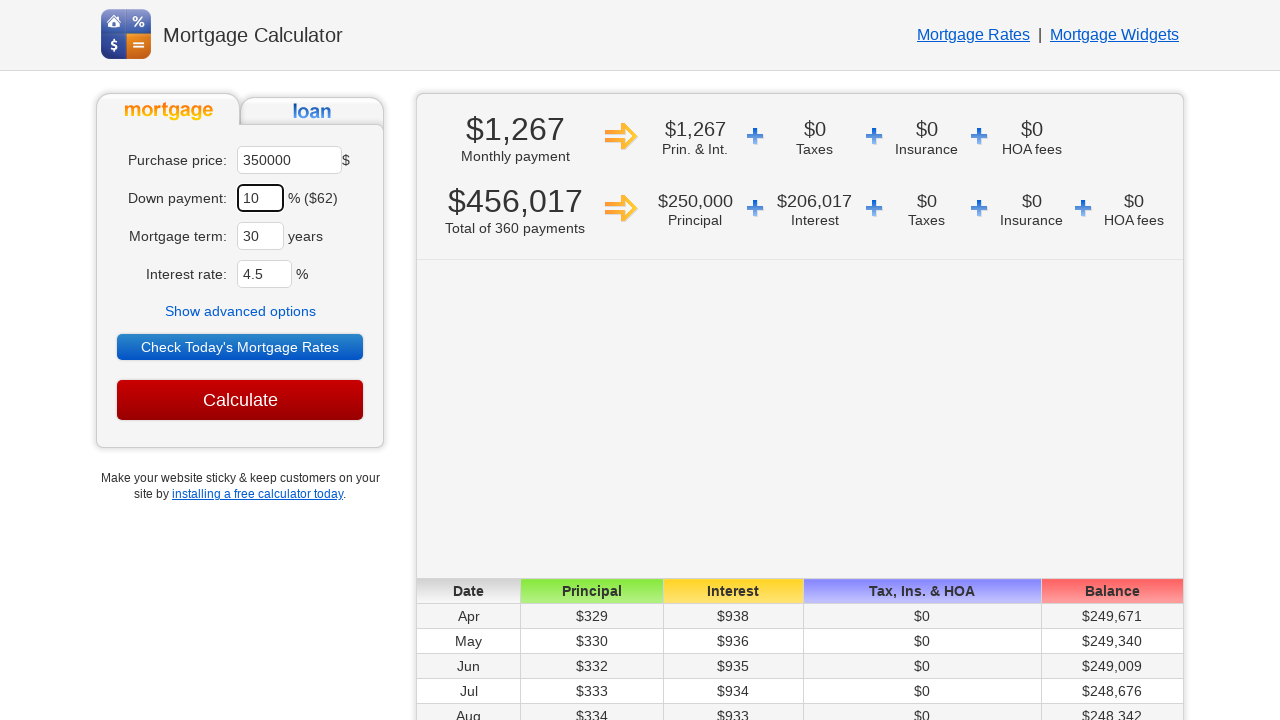

Clicked 'Show advanced options' button at (240, 311) on text=Show advanced options
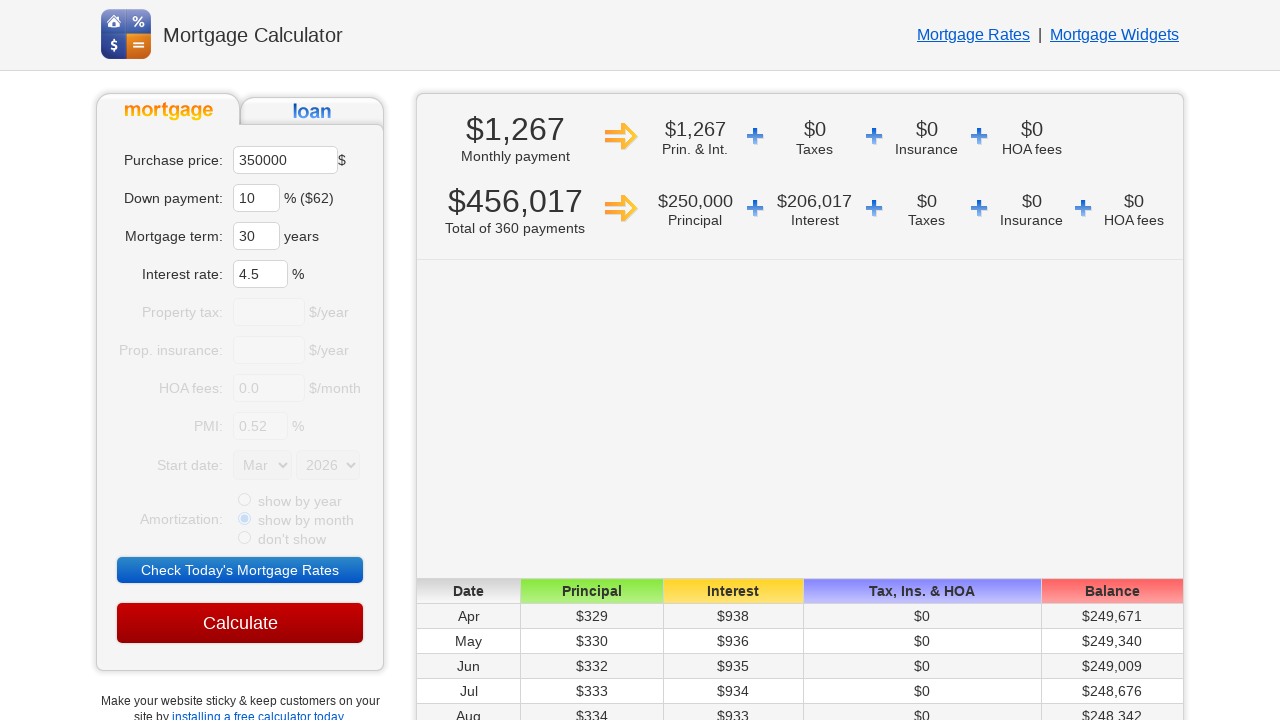

Selected 'Jun' from start month dropdown on select[name='sm']
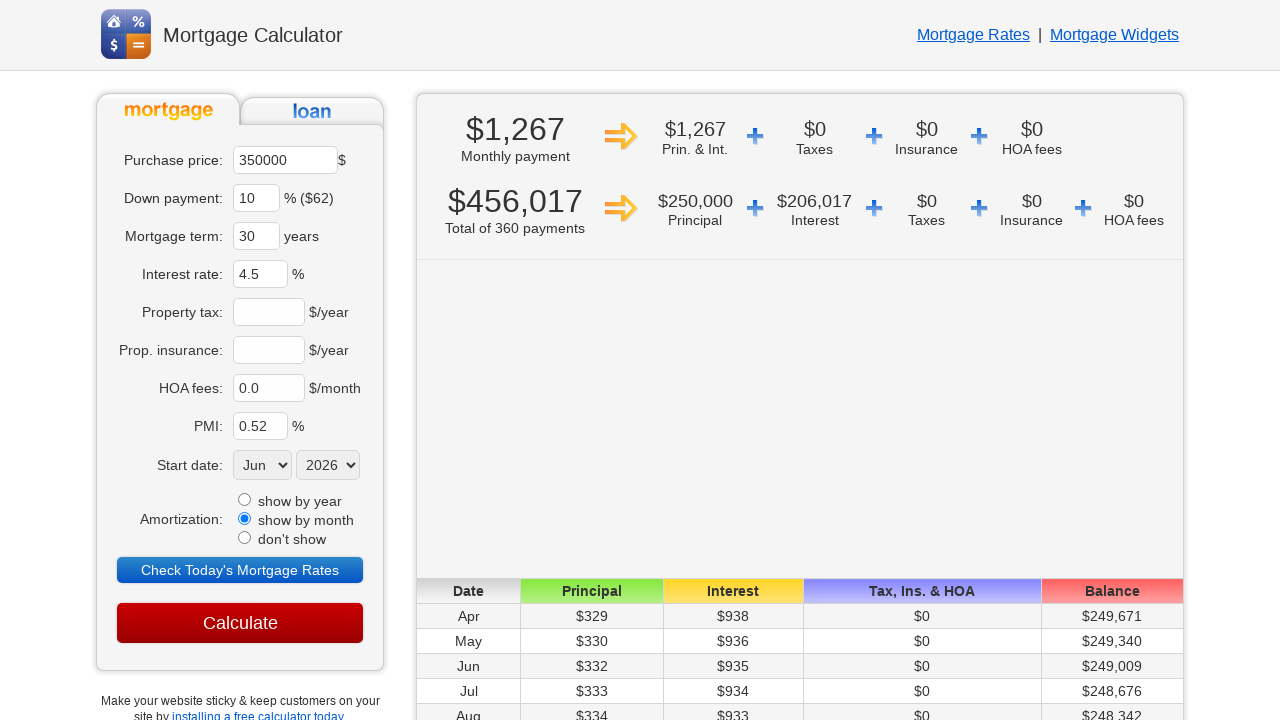

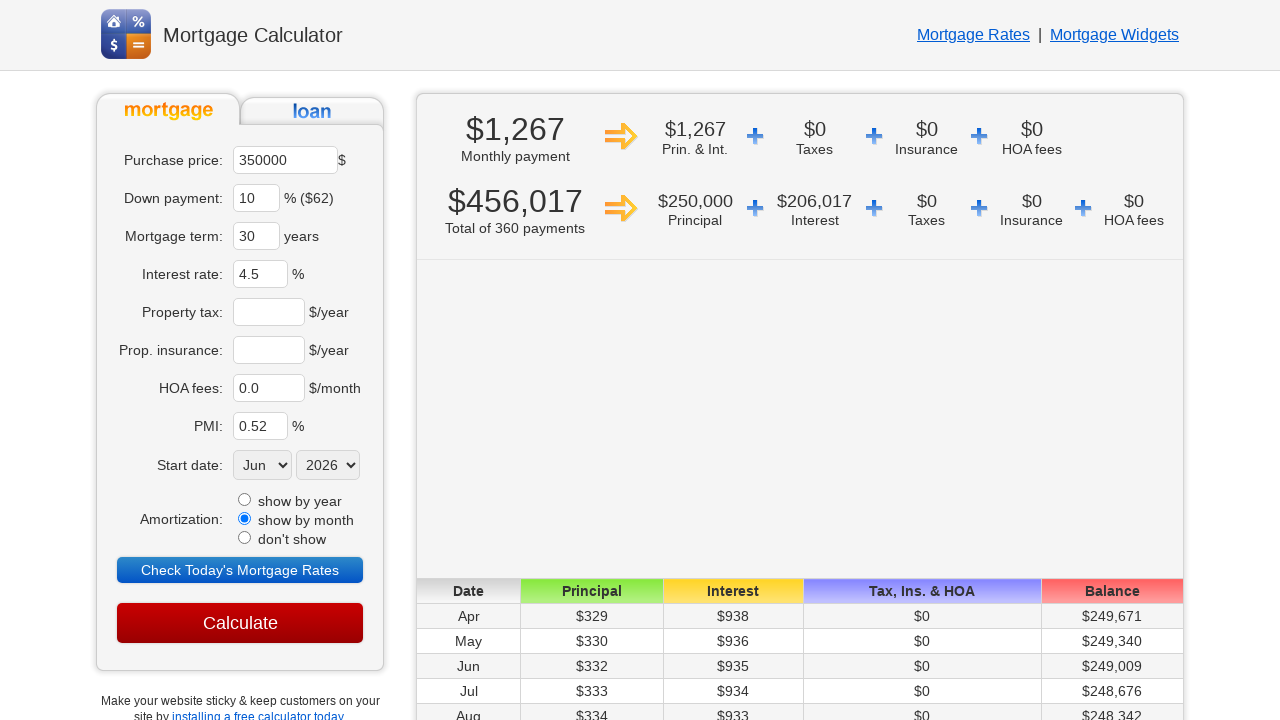